Fills out a text box form with user information and submits it using JavaScript execution

Starting URL: https://demoqa.com/text-box

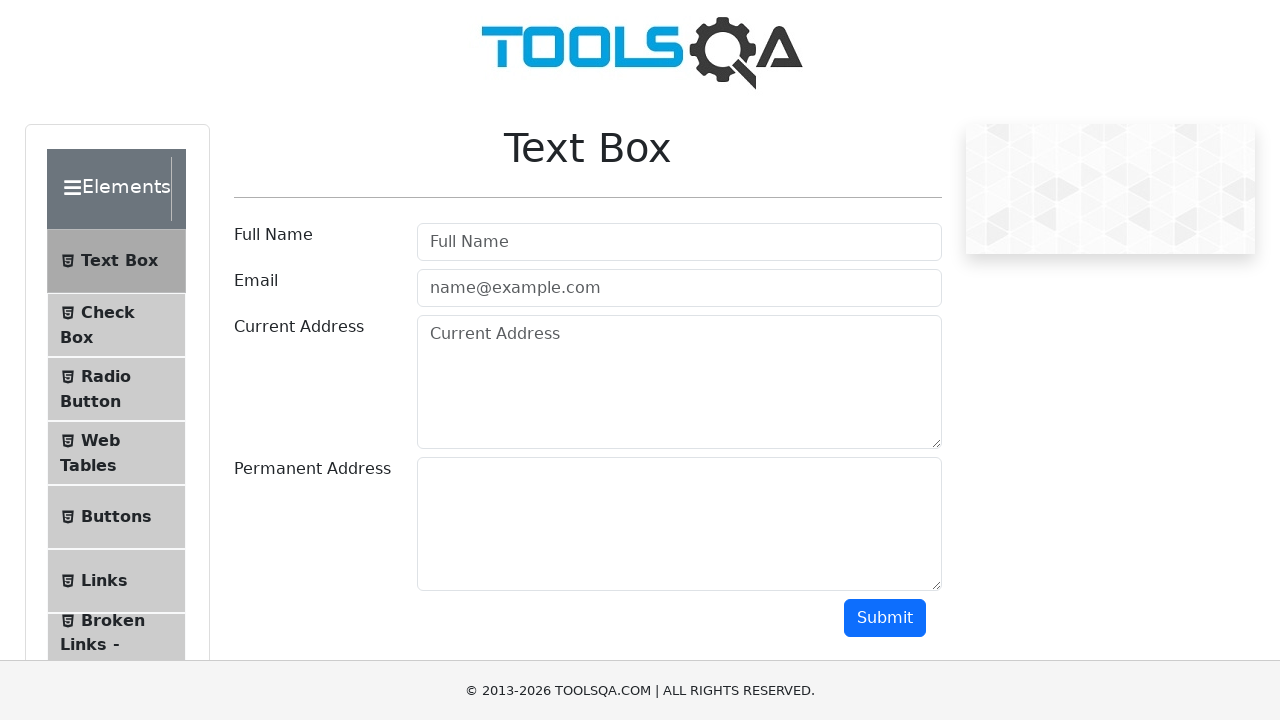

Filled username field with 'codewise academy' using JavaScript
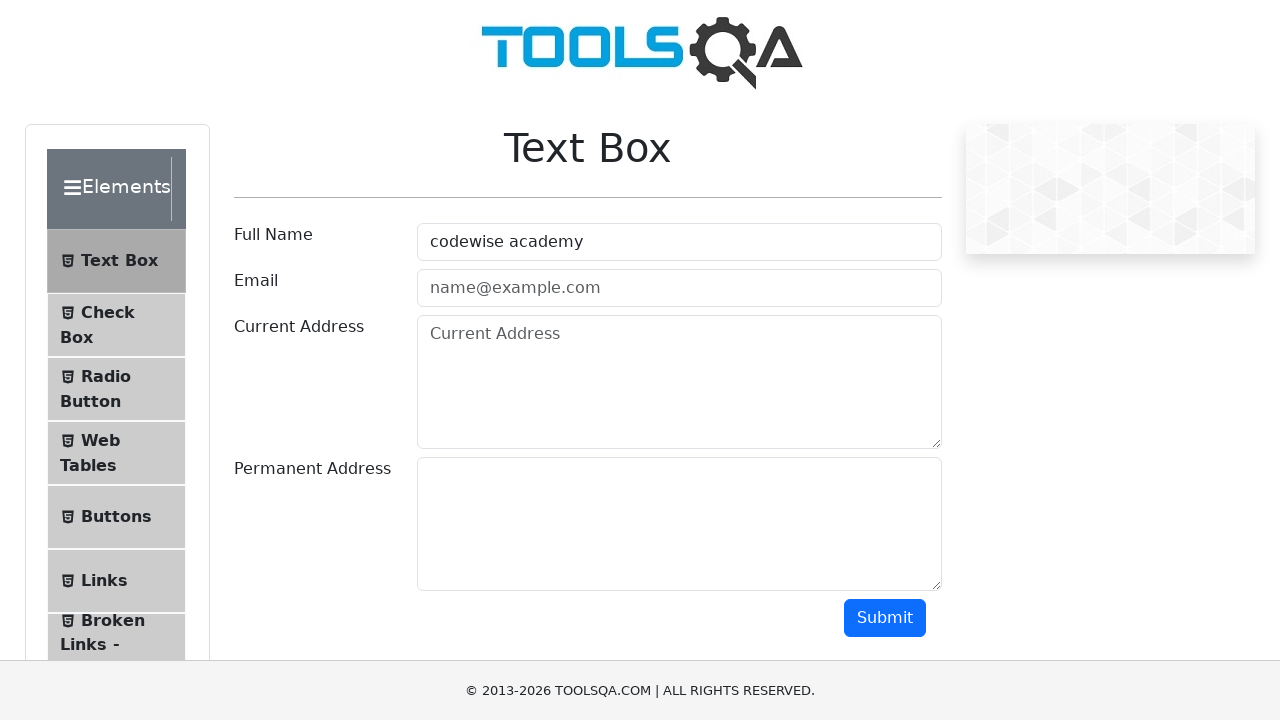

Filled email field with 'codewise@gmail.com' using JavaScript
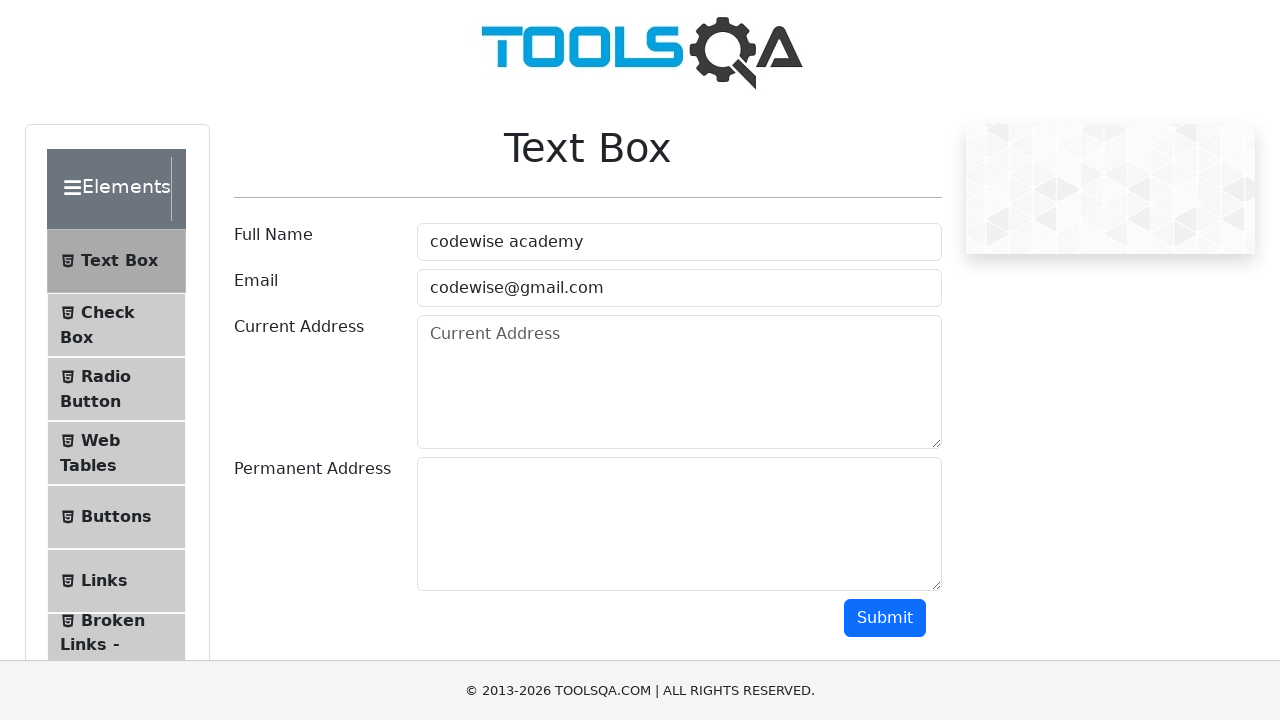

Filled current address field with '2250 E Devon' using JavaScript
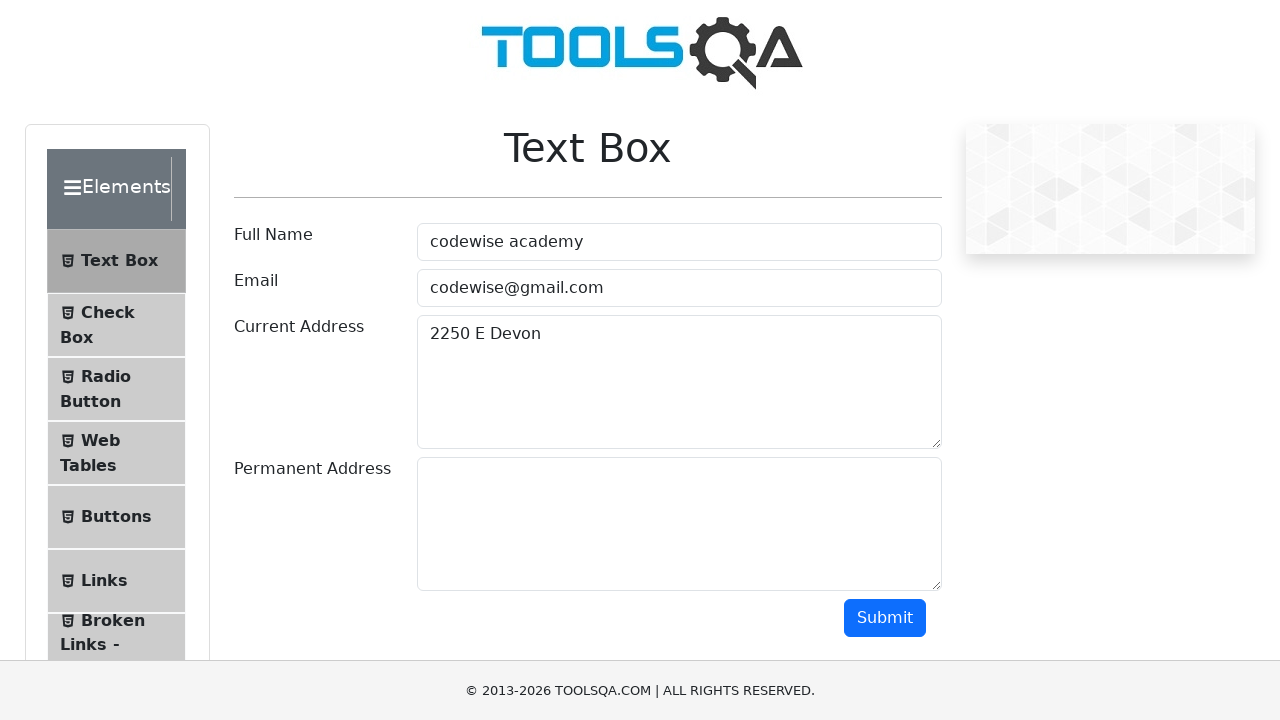

Filled permanent address field with 'permanent address' using JavaScript
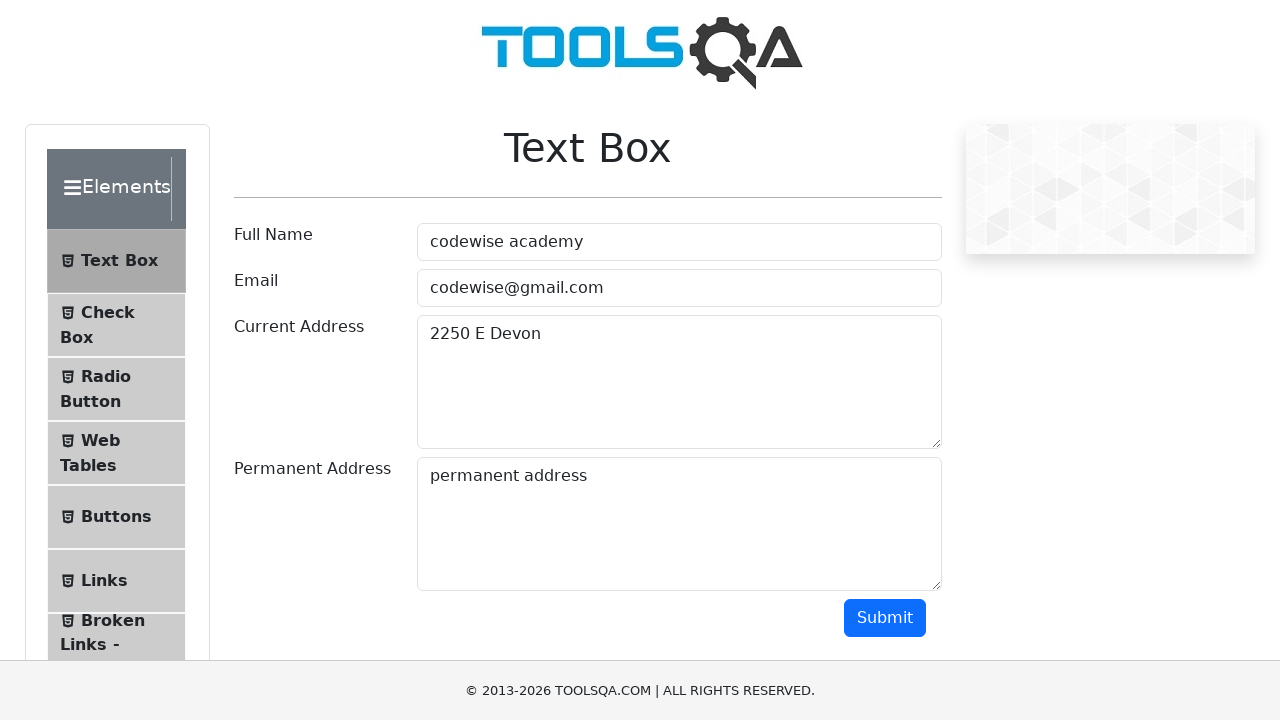

Clicked submit button using JavaScript
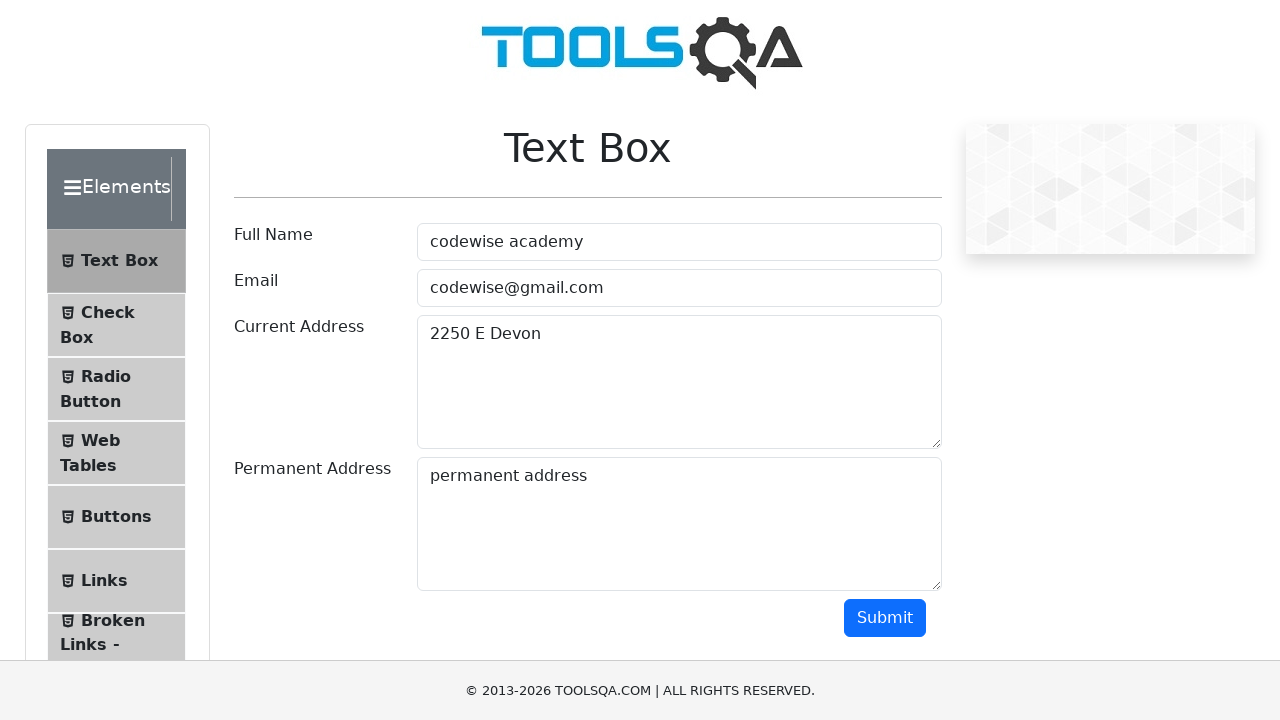

Scrolled down the page to view submission results
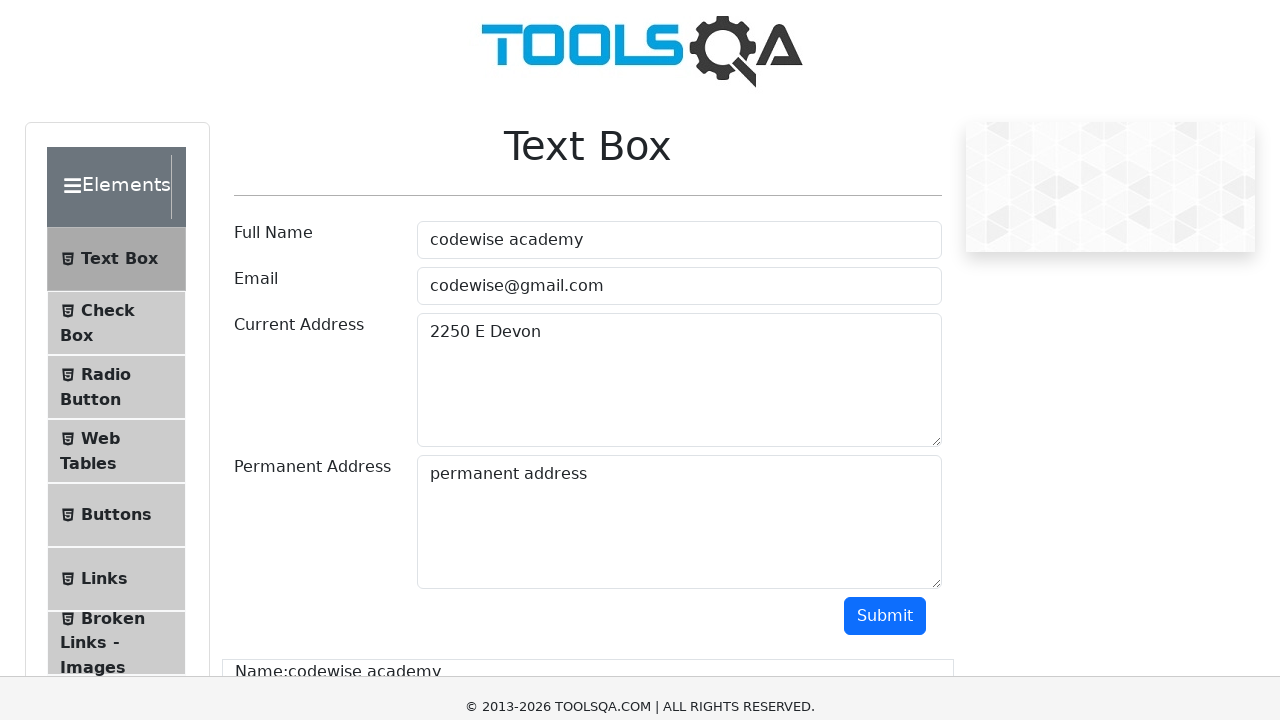

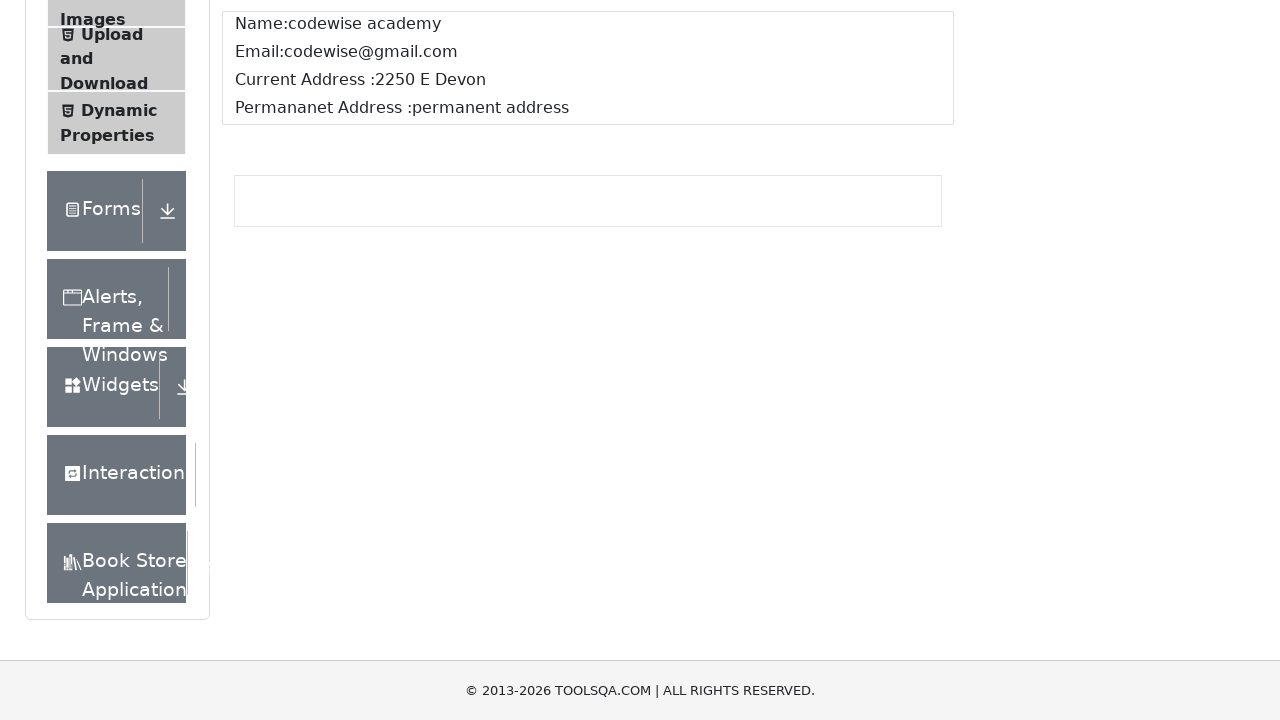